Navigates to Swarthmore College's course catalog departments page and clicks on the first department link in the list to view its details.

Starting URL: https://catalog.swarthmore.edu/content.php?catoid=7&navoid=194

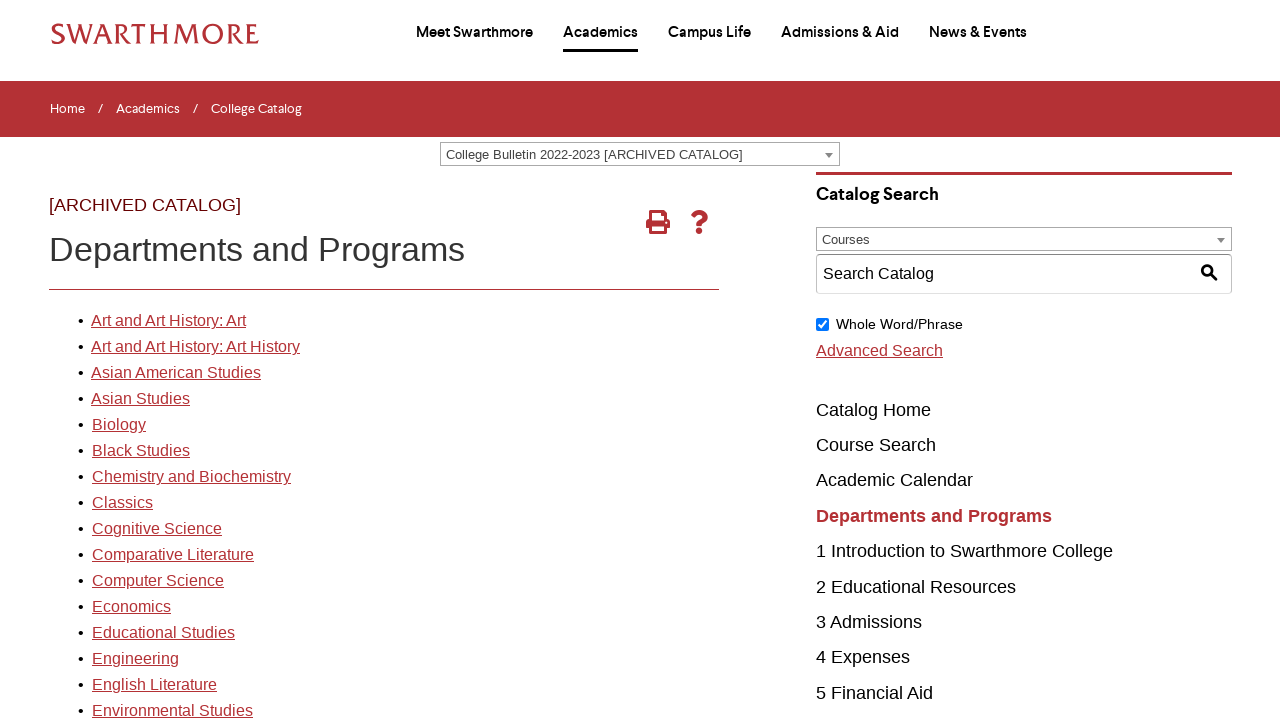

Waited for gateway page to load
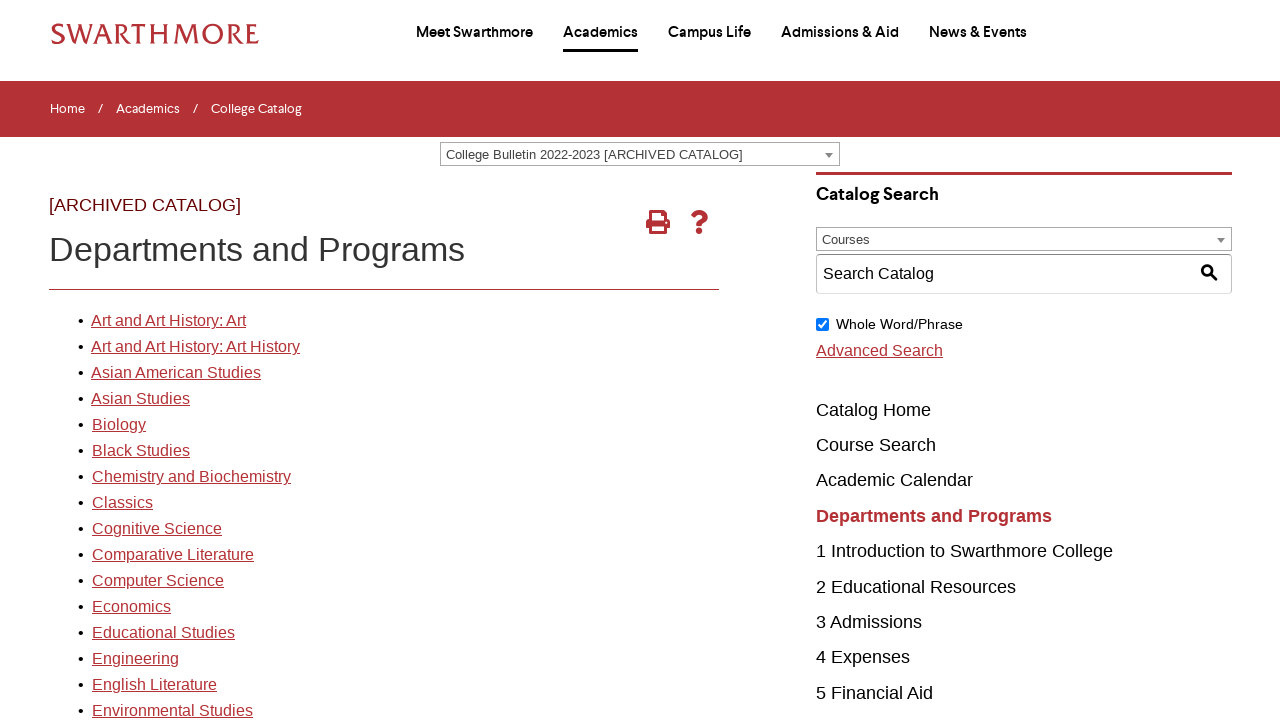

Clicked on the first department link in the list at (168, 321) on xpath=//*[@id="gateway-page"]/body/table/tbody/tr[3]/td[1]/table/tbody/tr[2]/td[
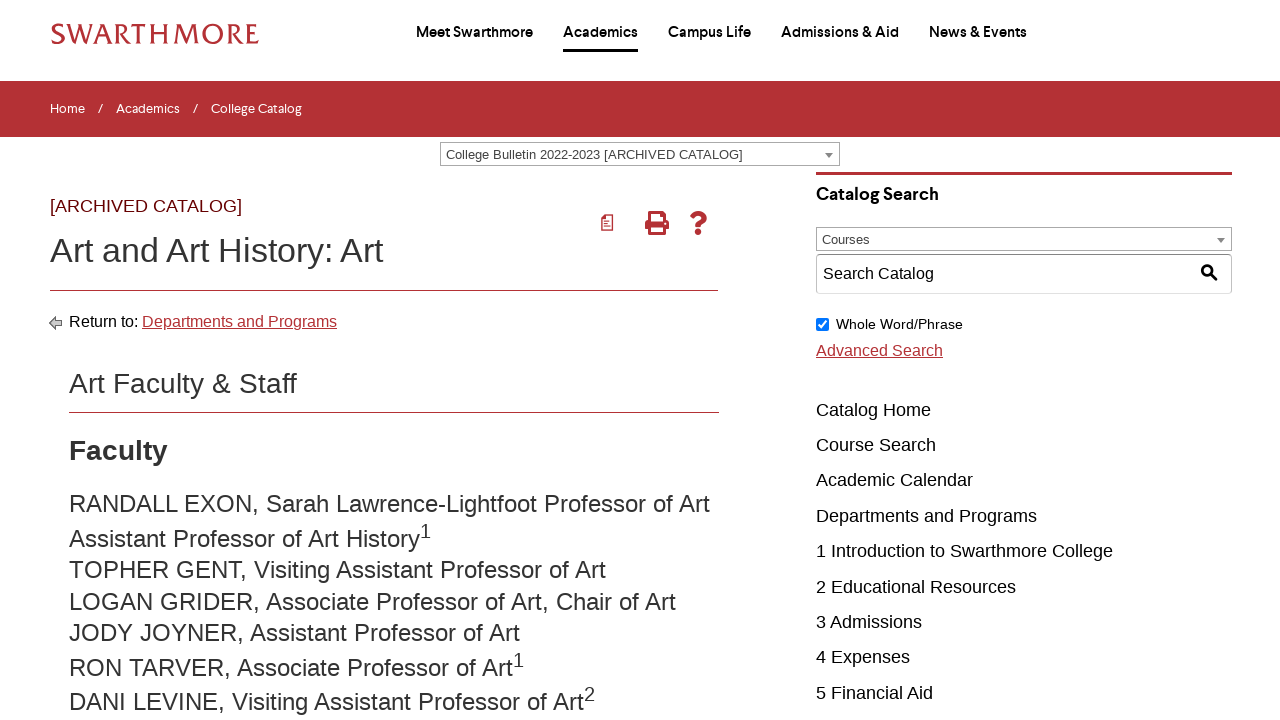

Department page loaded and network idle
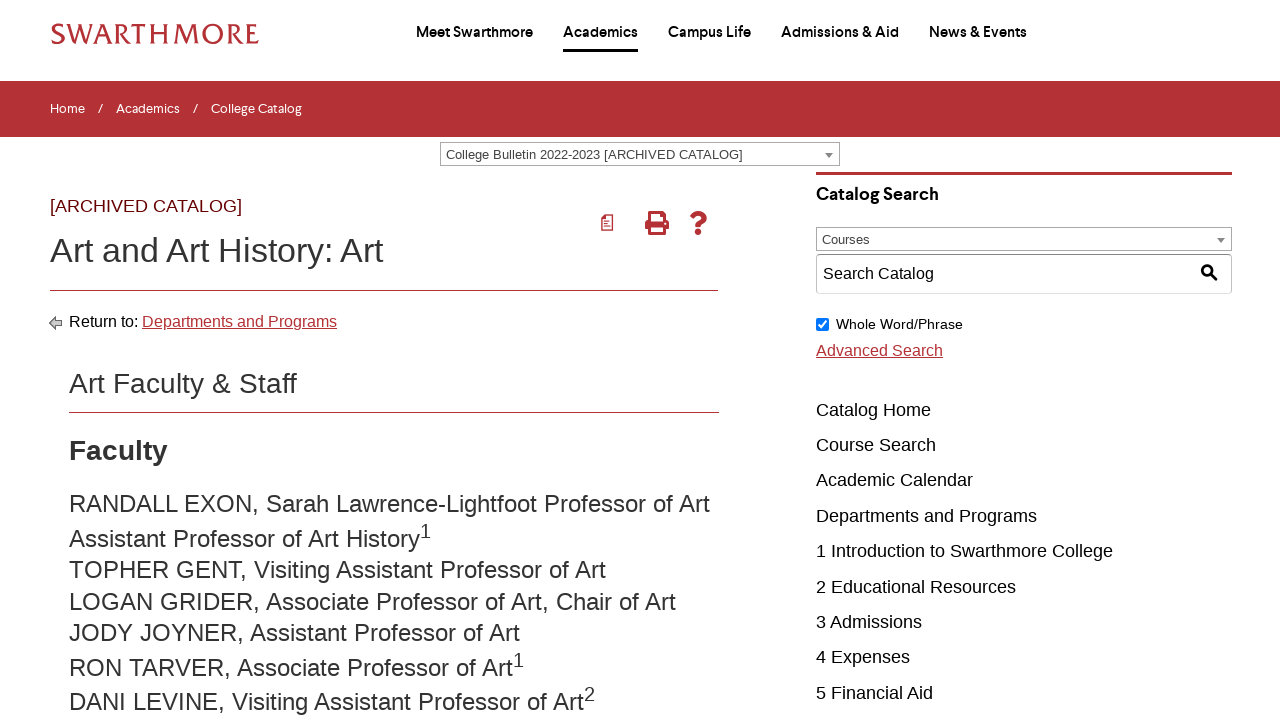

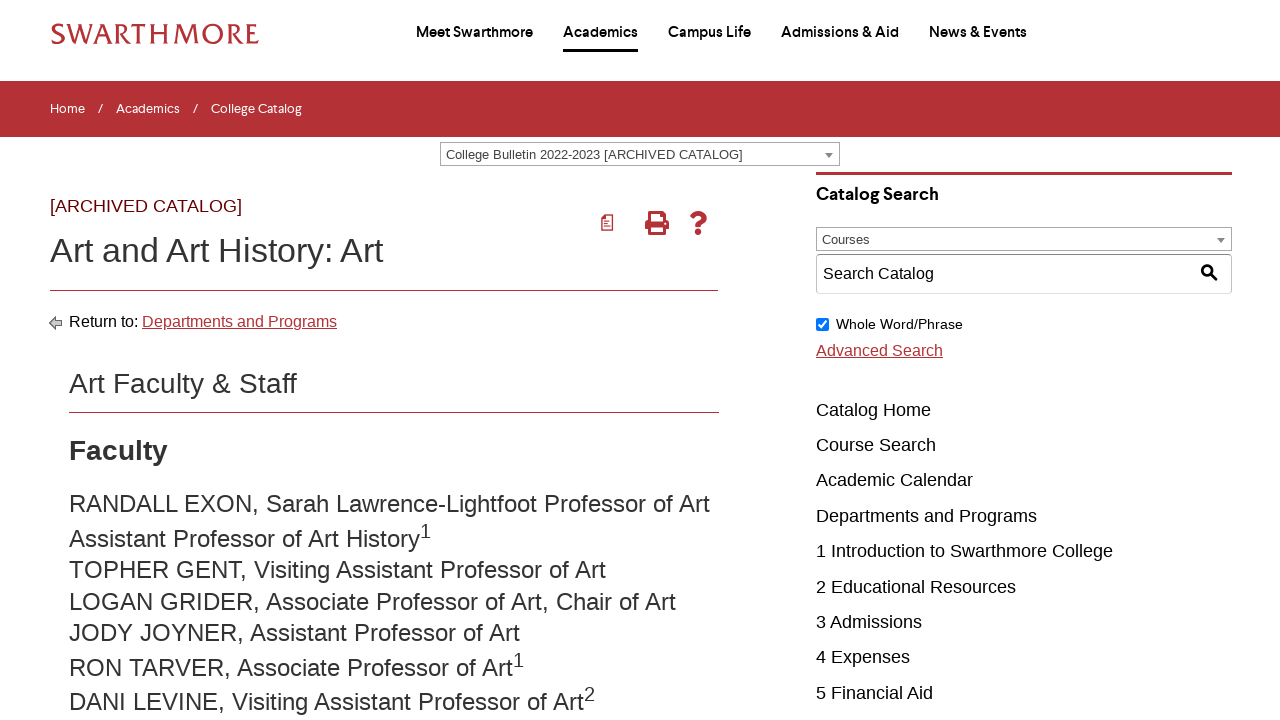